Navigates to a login page and clicks on the Home link to test navigation functionality

Starting URL: https://www.examples.com/login

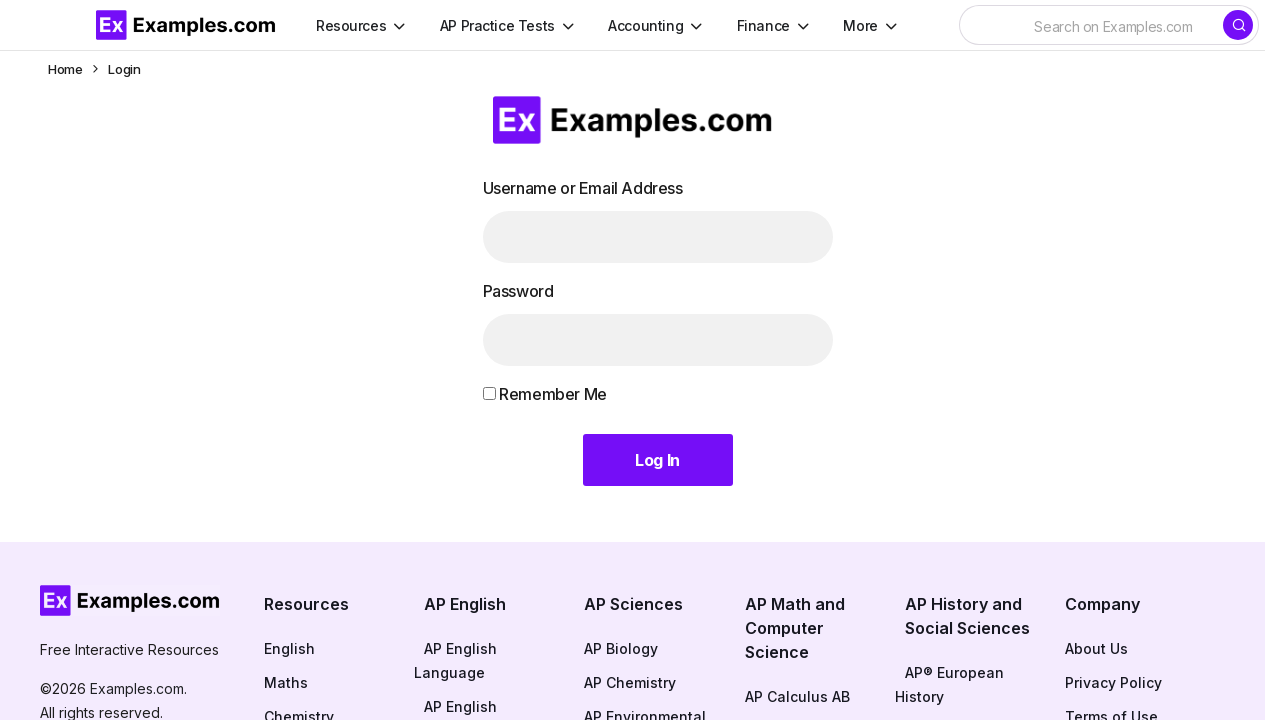

Waited for Home link to be present on login page
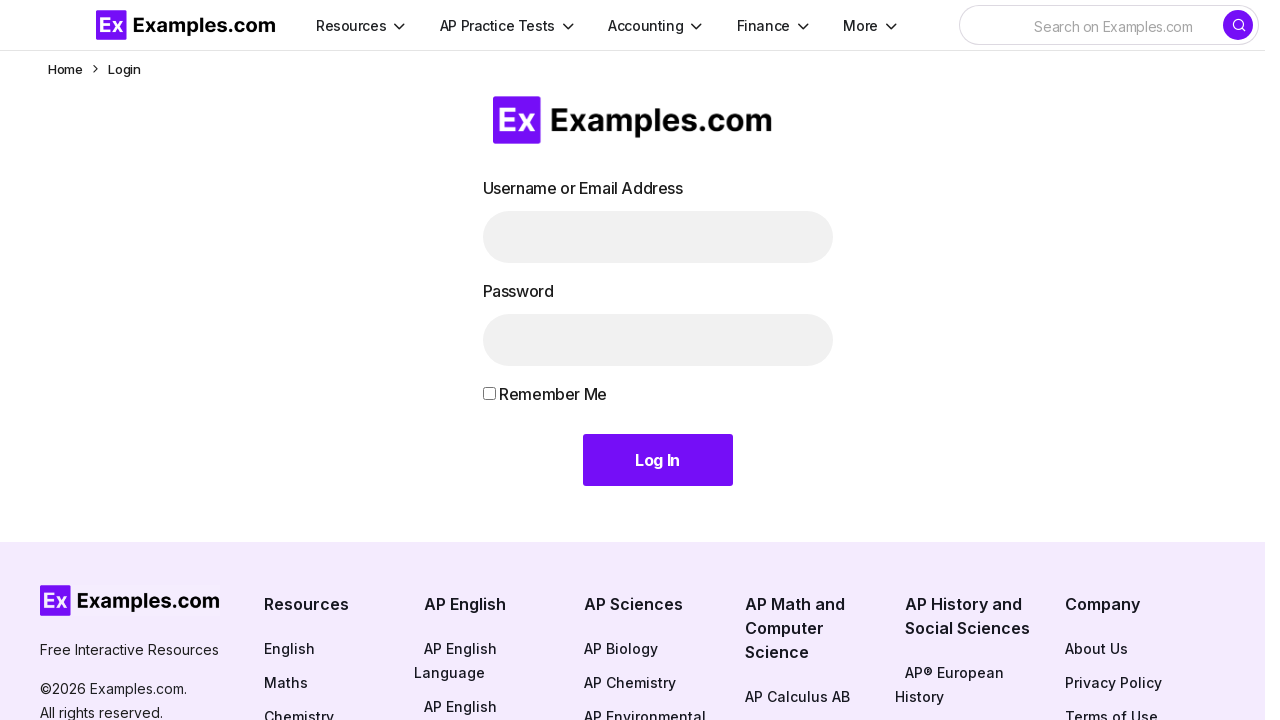

Clicked Home link to test navigation functionality at (65, 69) on xpath=//a[contains(text(),'Home')]
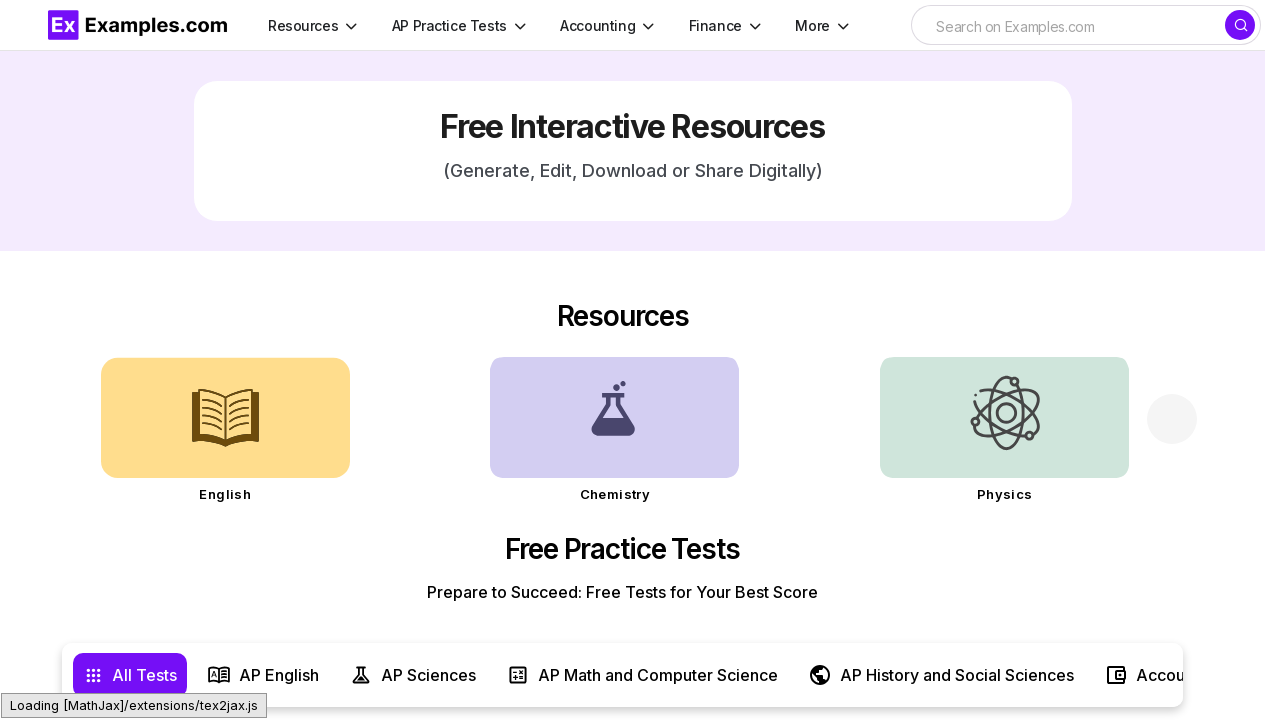

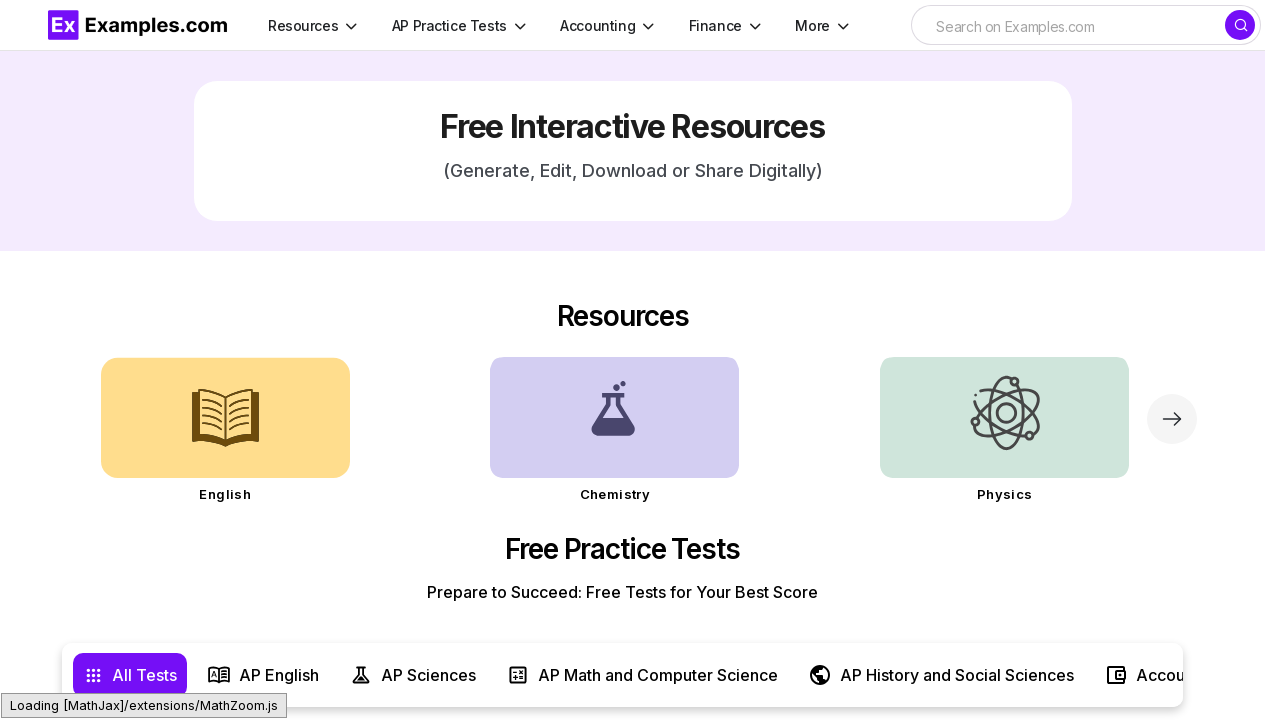